Tests drag and drop functionality on jQuery UI demo page by dragging an element and dropping it onto a target area

Starting URL: https://www.jqueryui.com

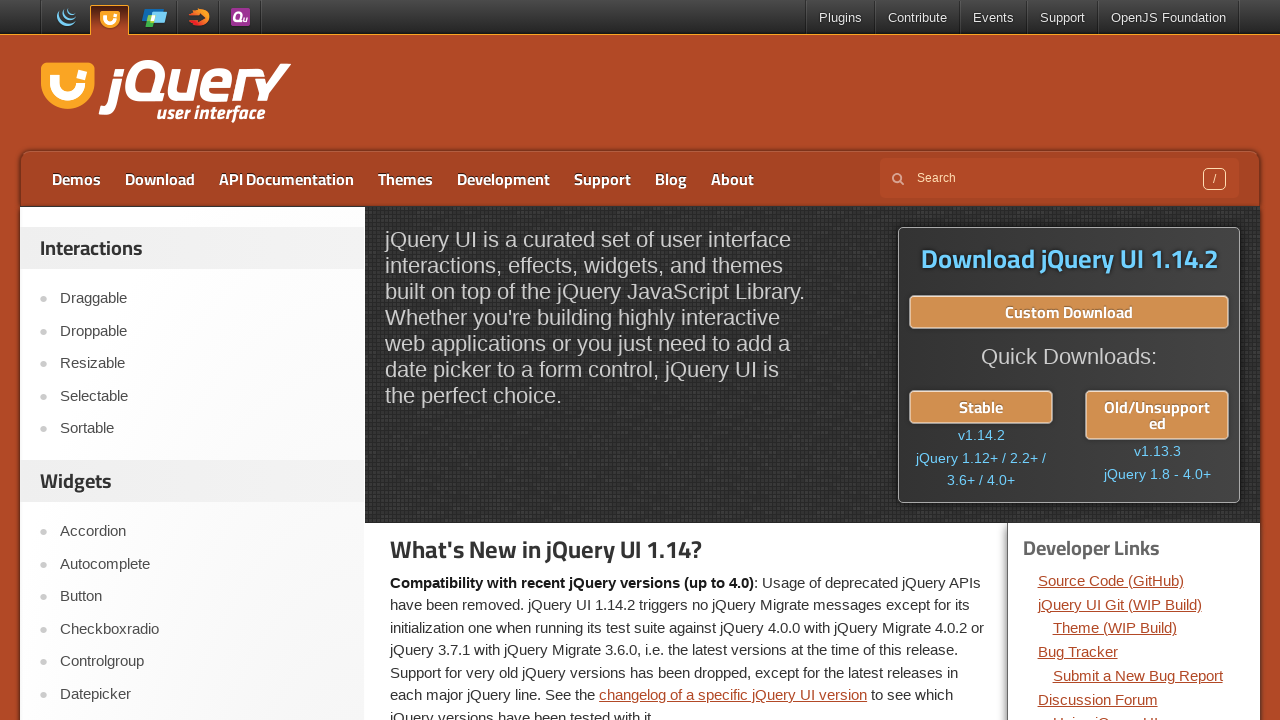

Clicked on the Droppable demo link at (202, 331) on text=Droppable
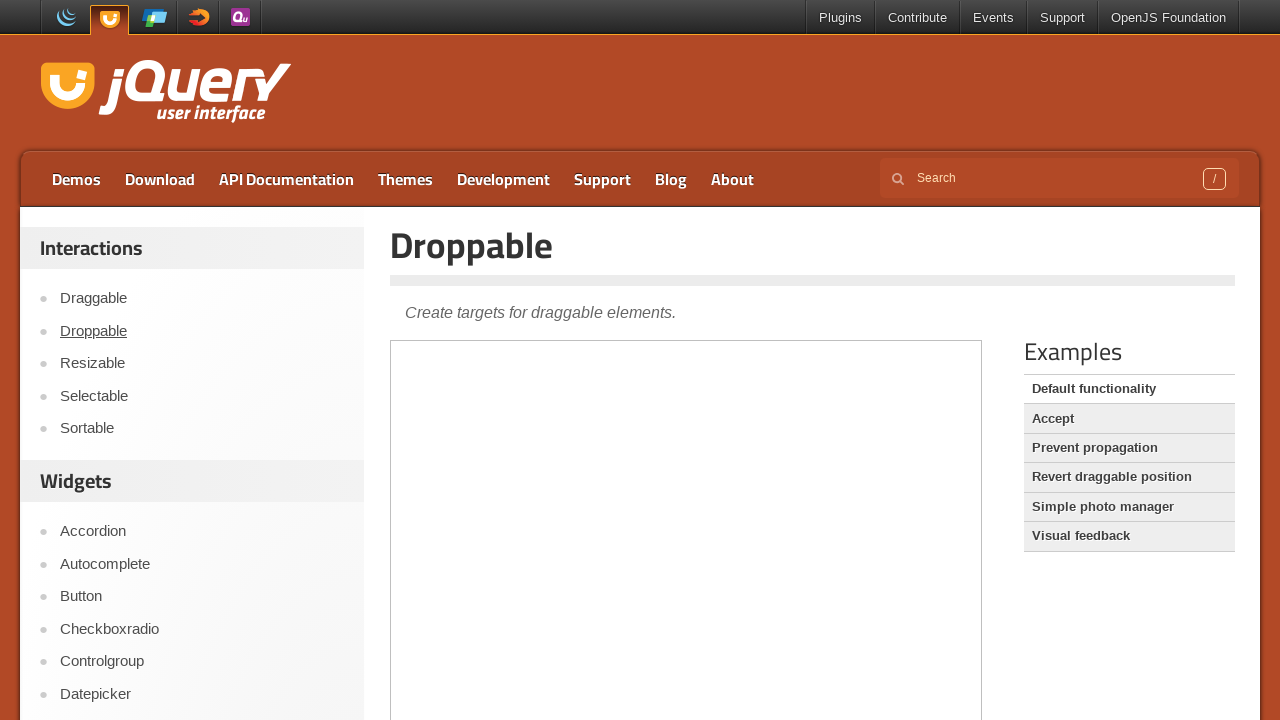

Located the demo iframe
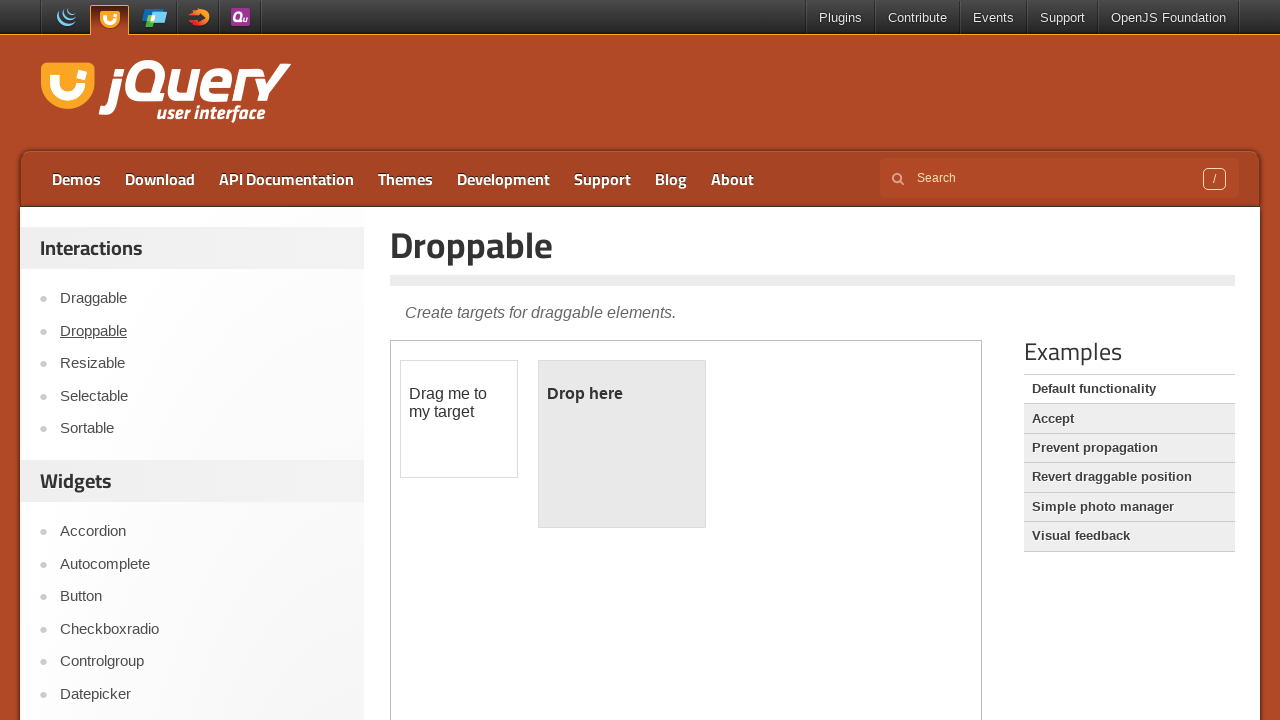

Located the draggable element
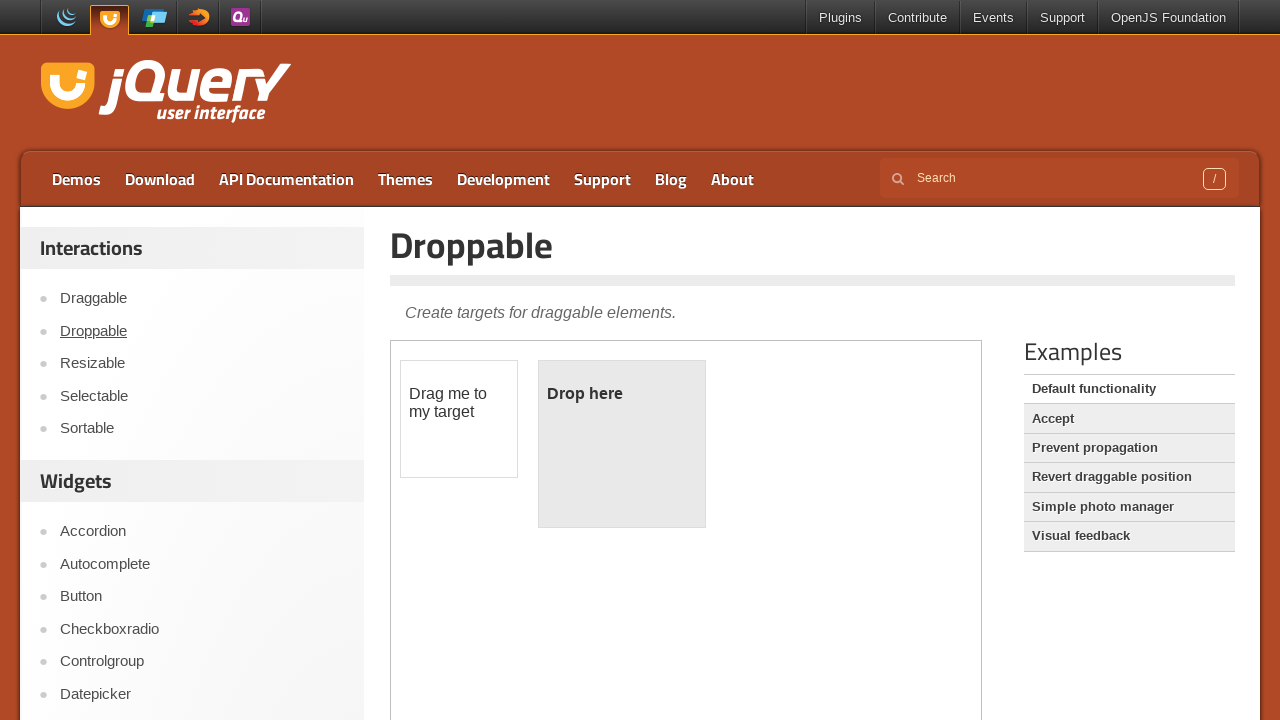

Located the droppable target element
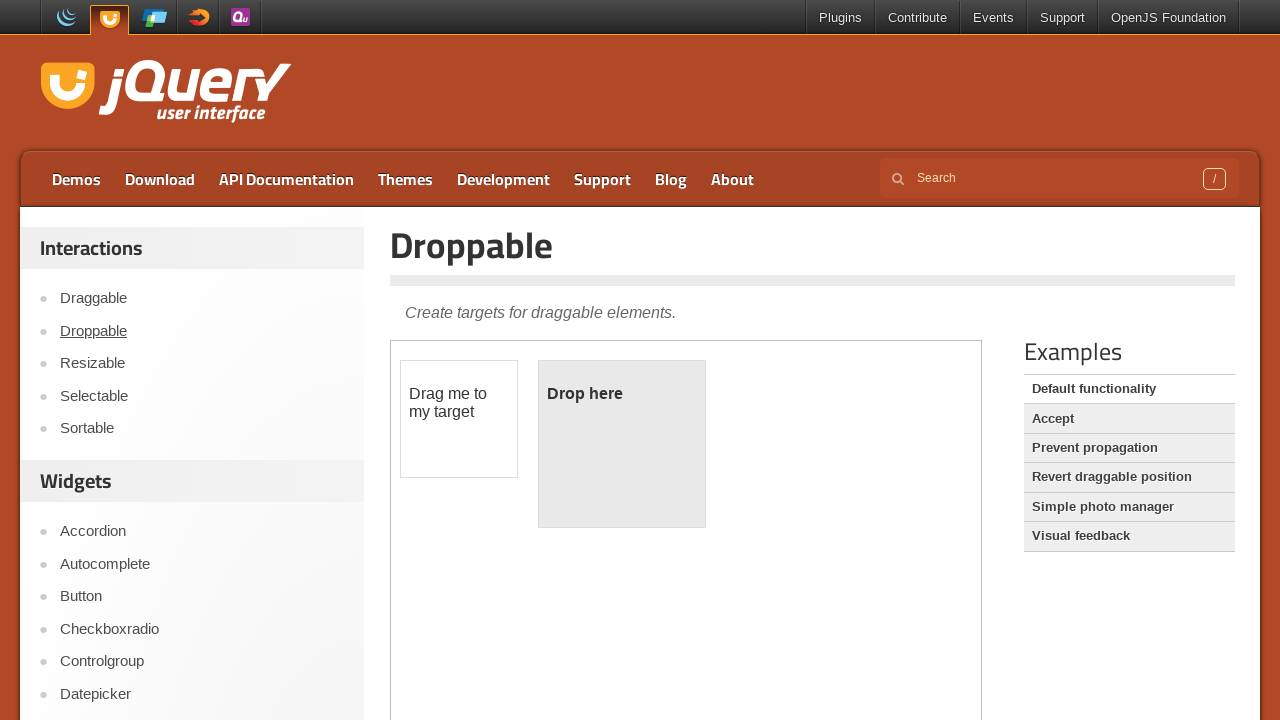

Performed drag and drop action from draggable element to droppable target at (622, 444)
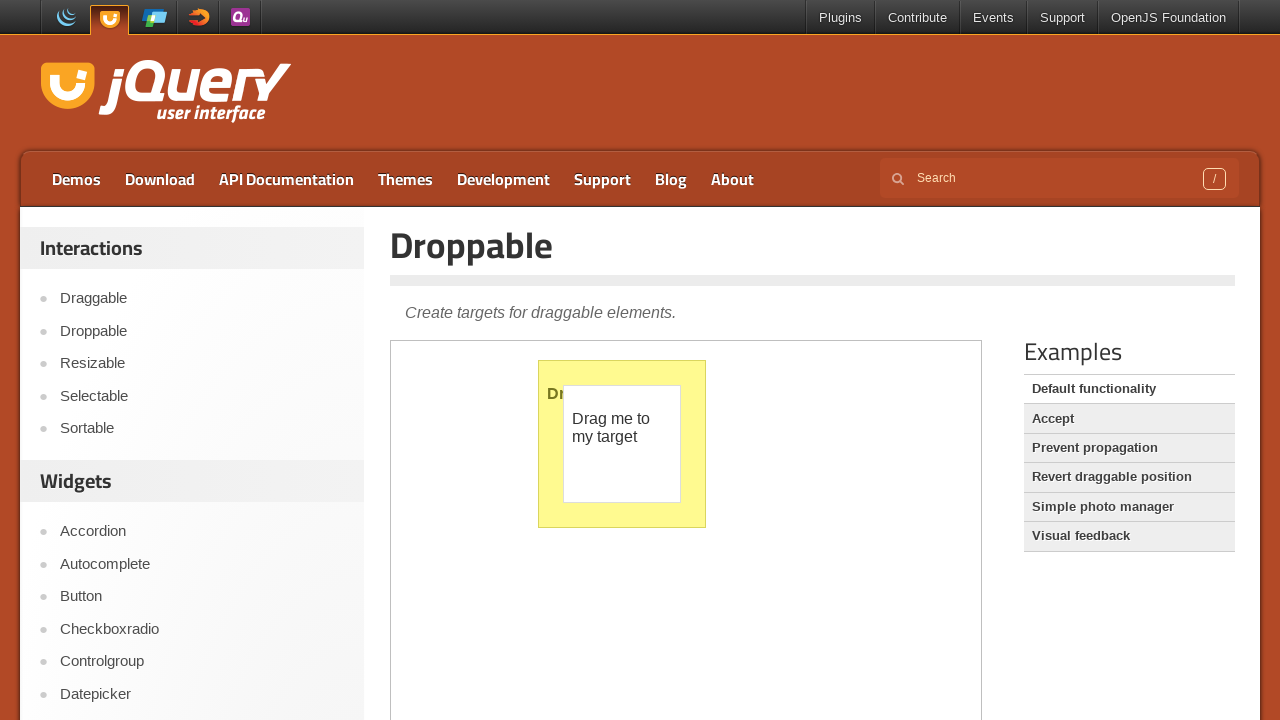

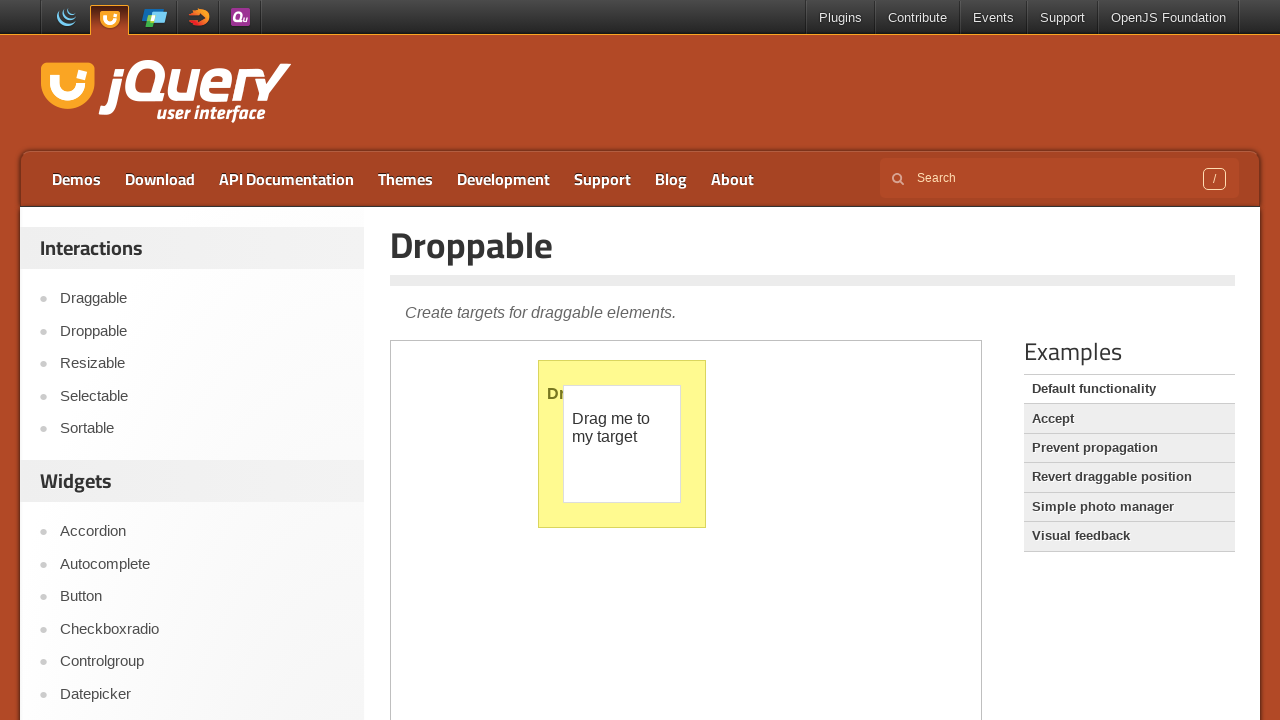